Tests window handling functionality by scrolling to and clicking a button that opens a new browser window on a practice page.

Starting URL: https://www.hyrtutorials.com/p/window-handles-practice.html

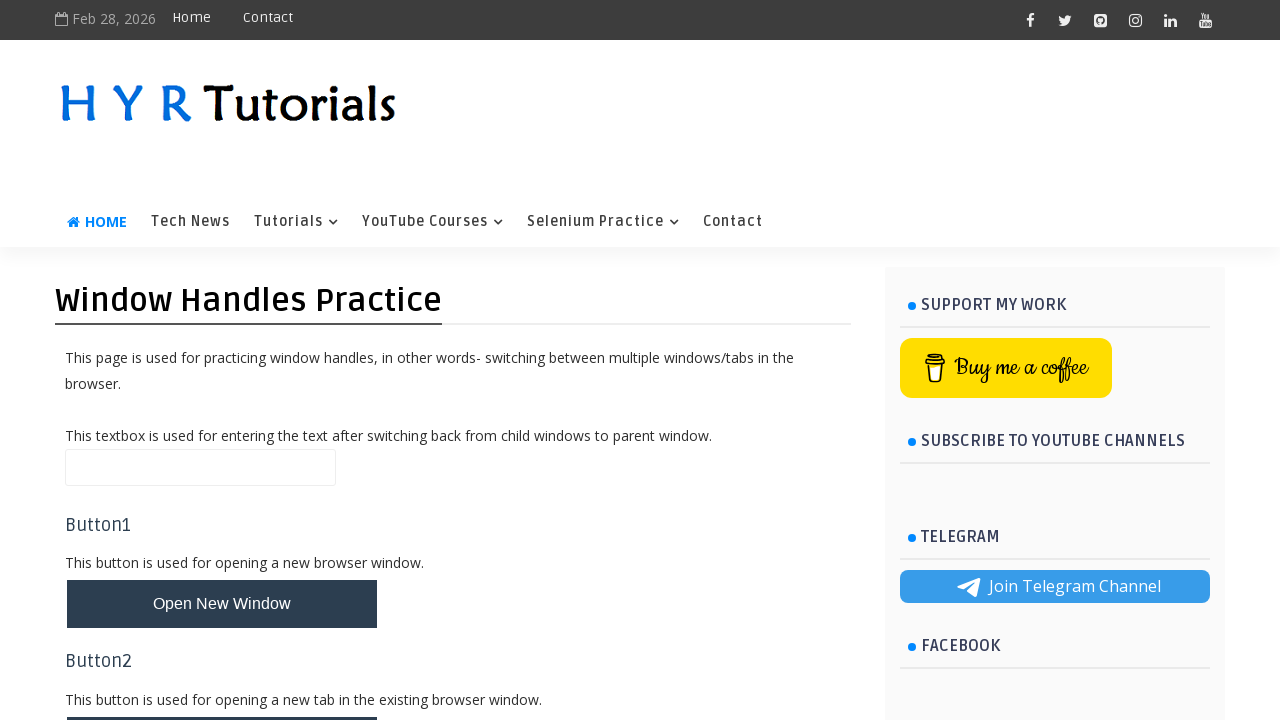

Scrolled down the page by 200 pixels
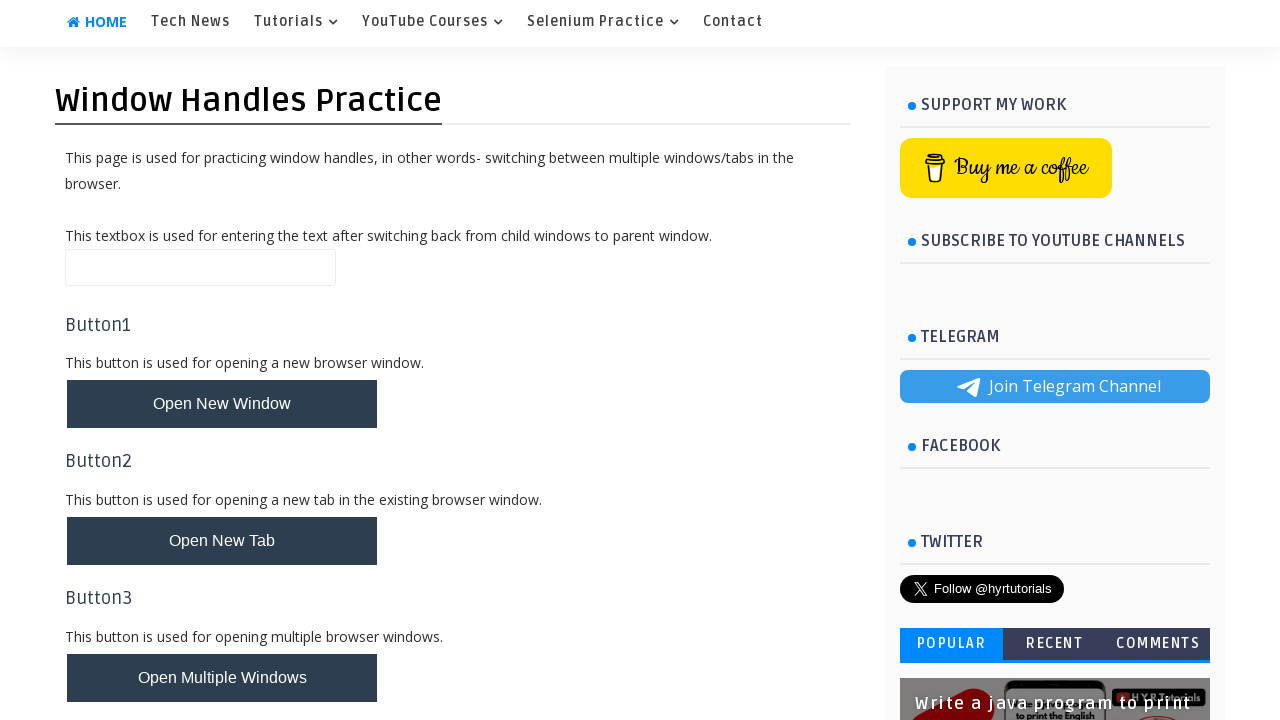

New window button became visible
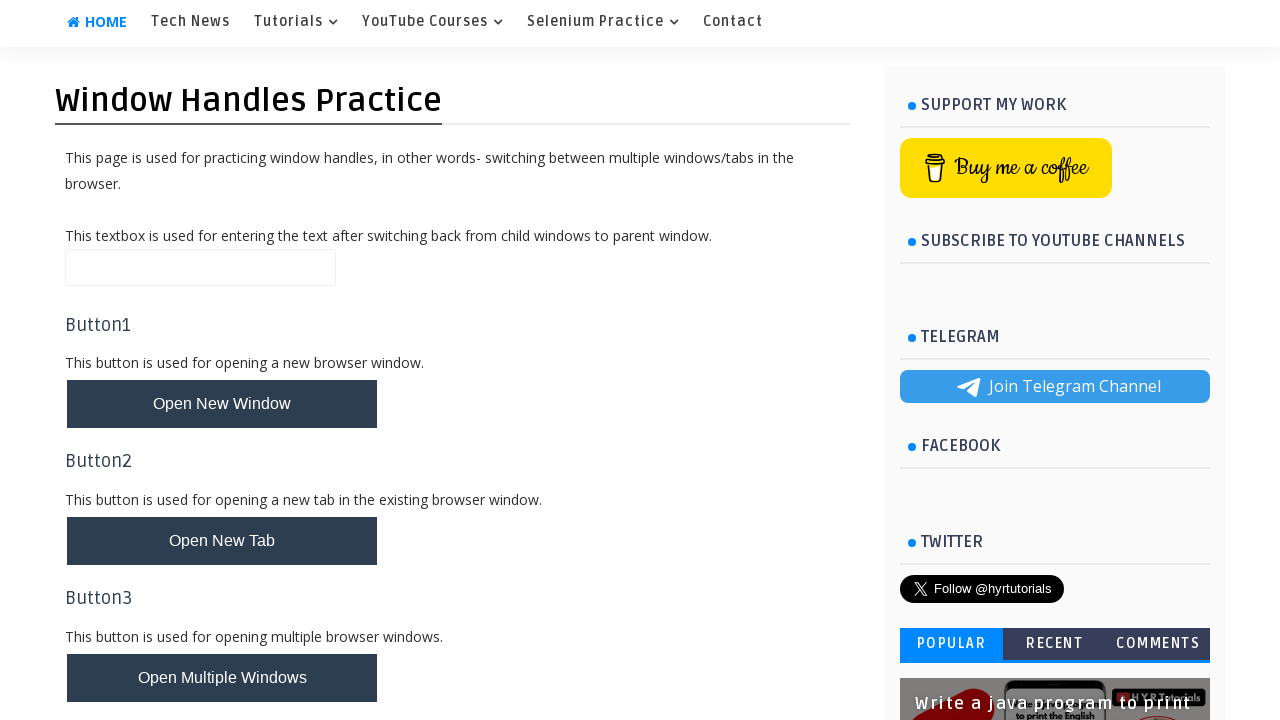

Clicked the new window button to open a new browser window at (222, 404) on #newWindowBtn
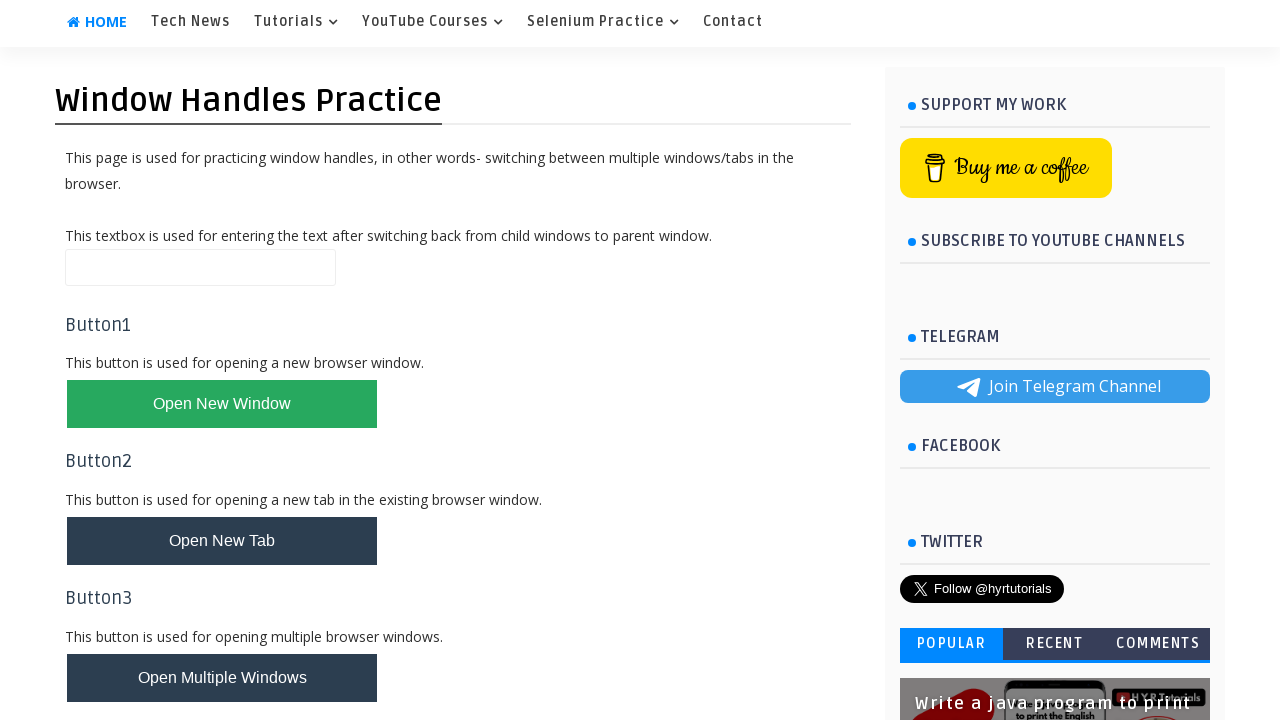

Waited 1 second for new window to open
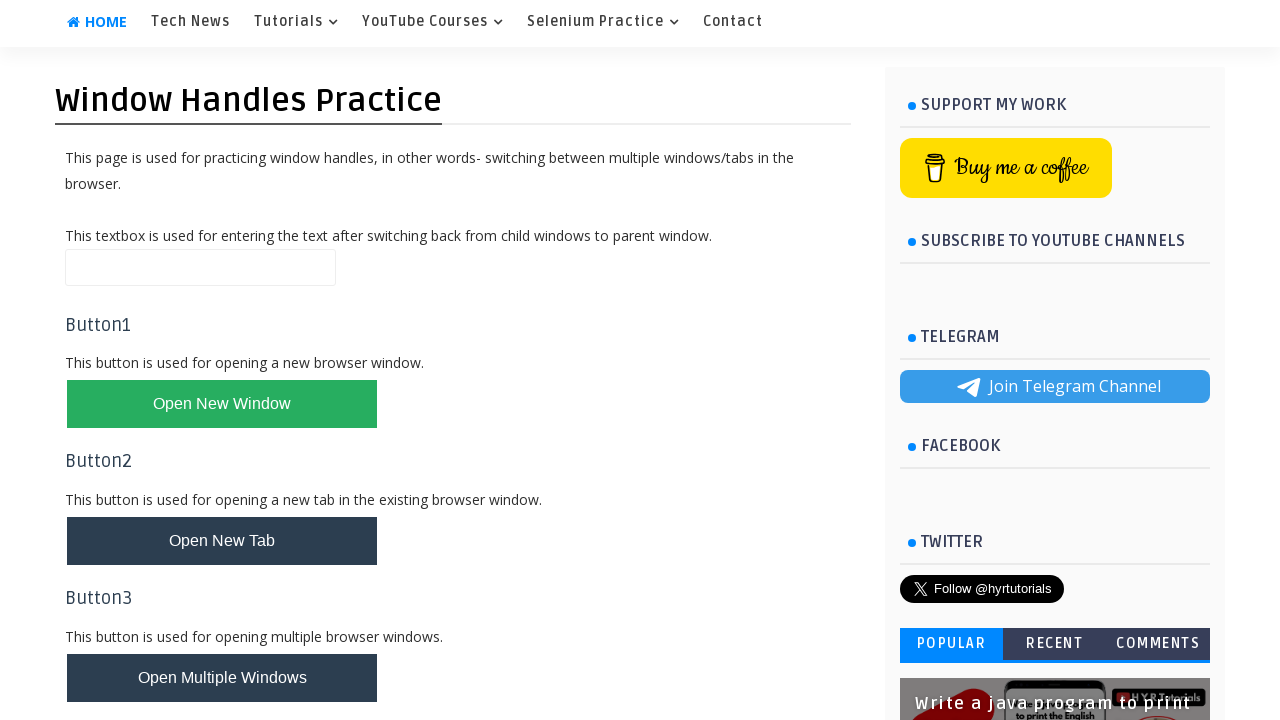

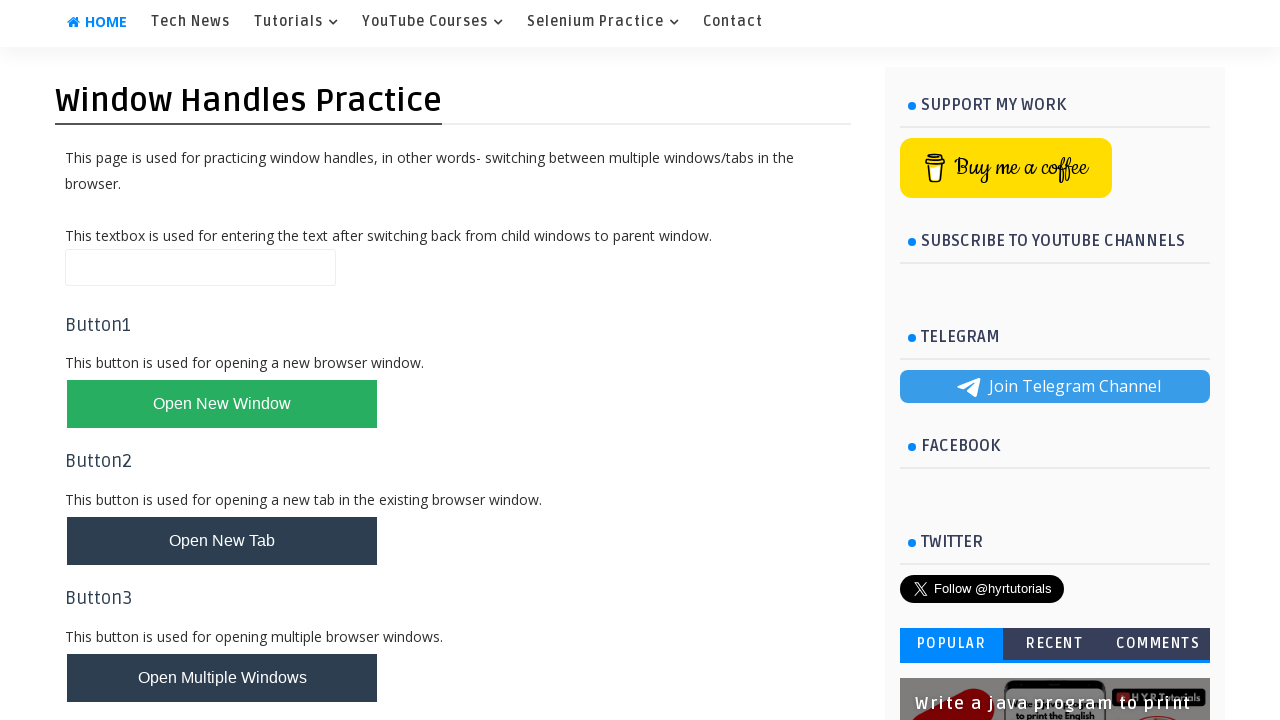